Tests handling a simple JavaScript alert by triggering it, reading its text, and accepting it

Starting URL: https://testpages.herokuapp.com/styled/alerts/alert-test.html

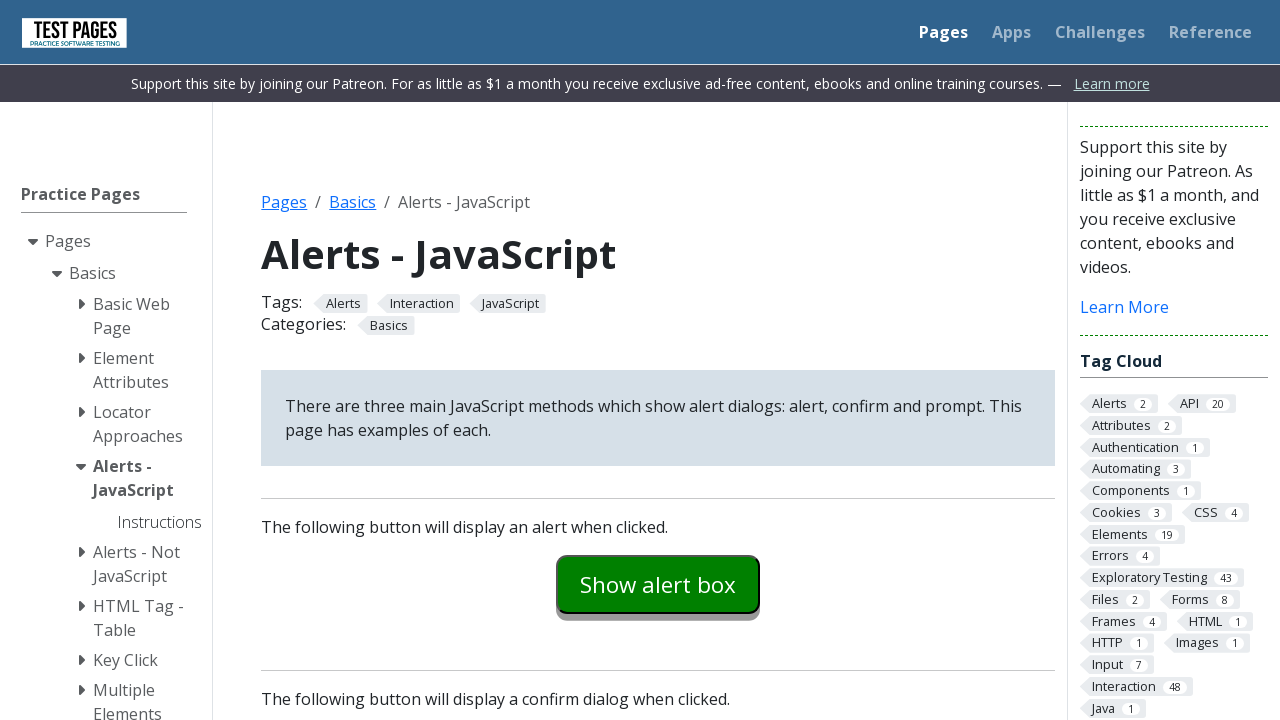

Clicked button to trigger JavaScript alert at (658, 584) on #alertexamples
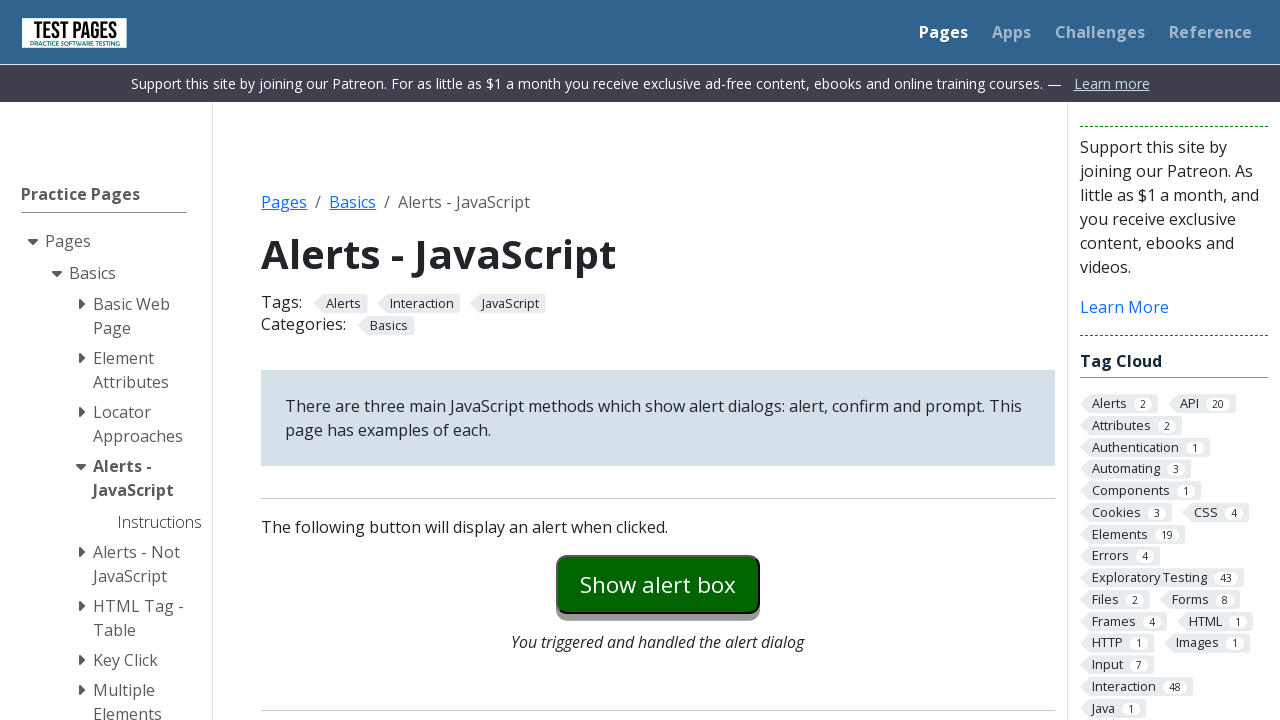

Set up dialog handler to accept the alert
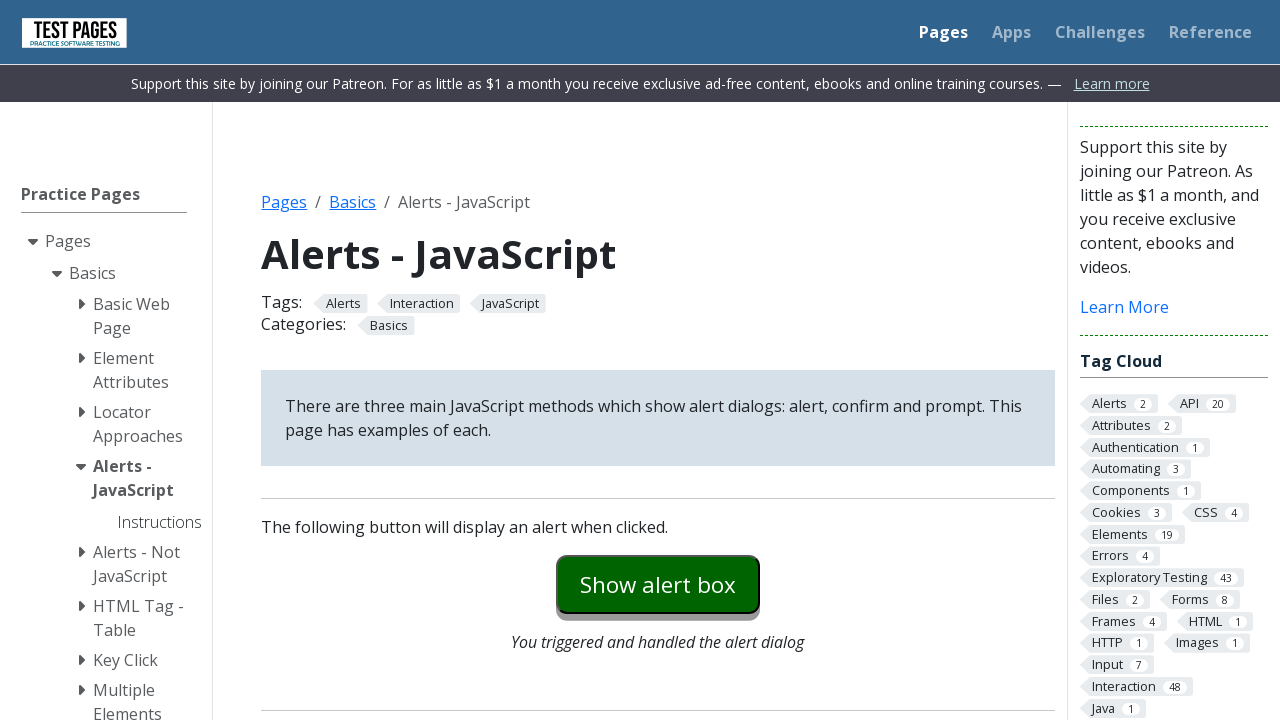

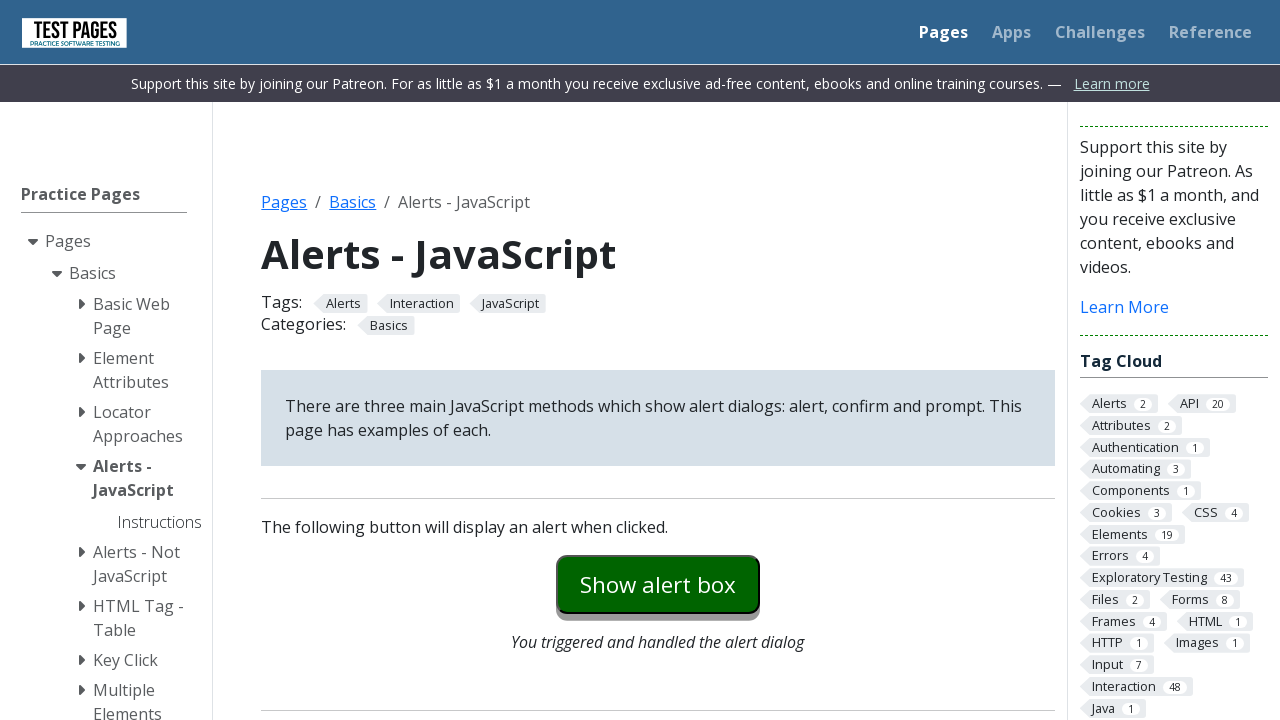